Tests timeout behavior by clicking a button that triggers an AJAX request and then clicking on the success element that appears.

Starting URL: http://uitestingplayground.com/ajax

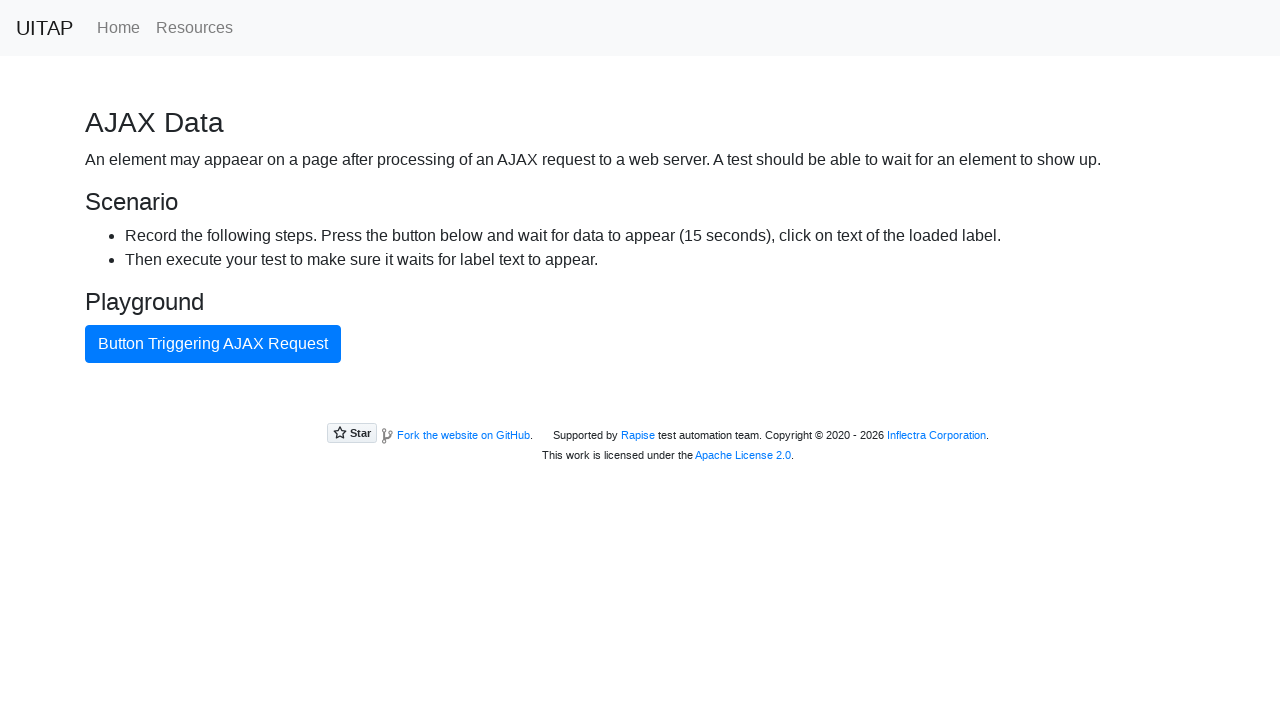

Clicked button triggering AJAX request at (213, 344) on internal:text="Button Triggering AJAX Request"i
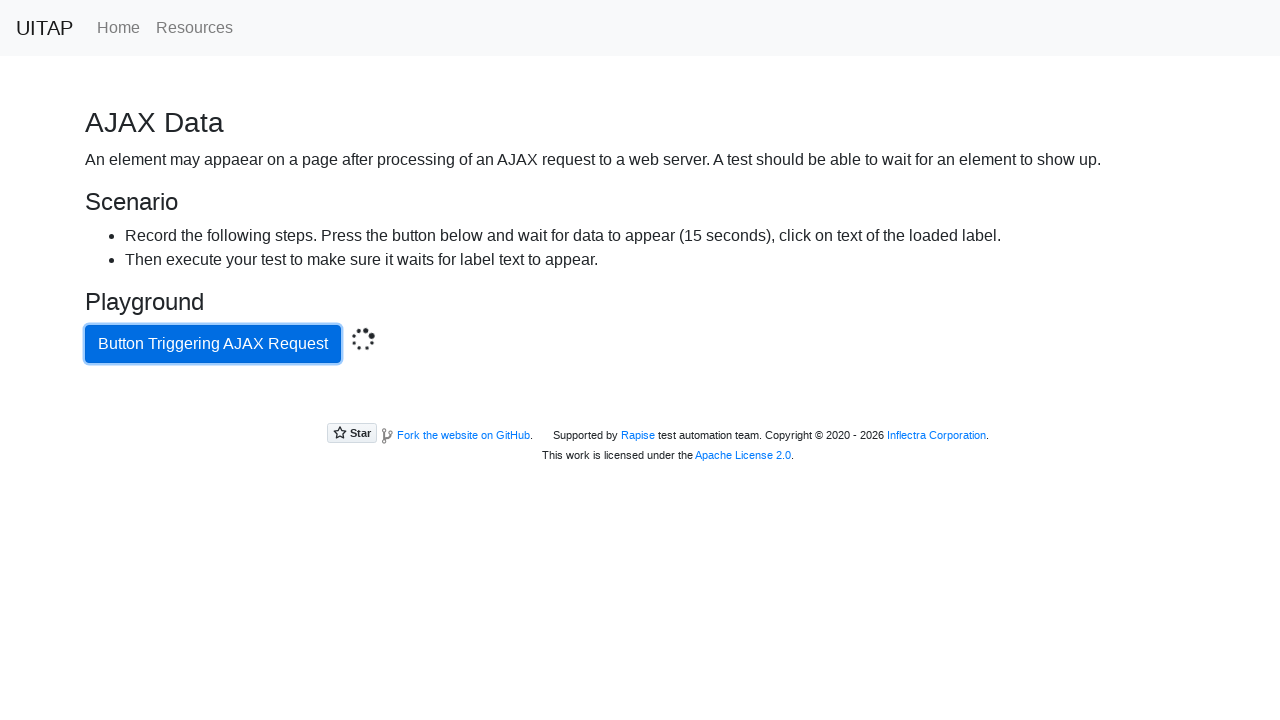

Clicked success button after AJAX response appeared at (640, 405) on .bg-success
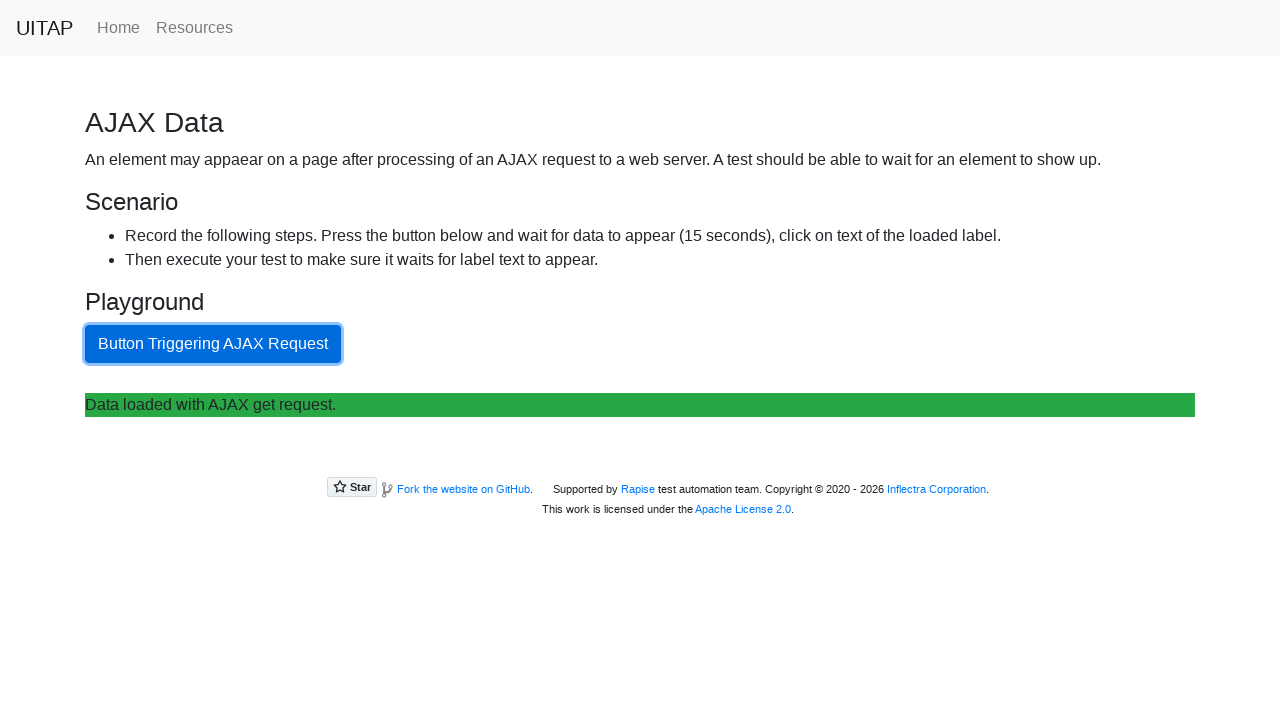

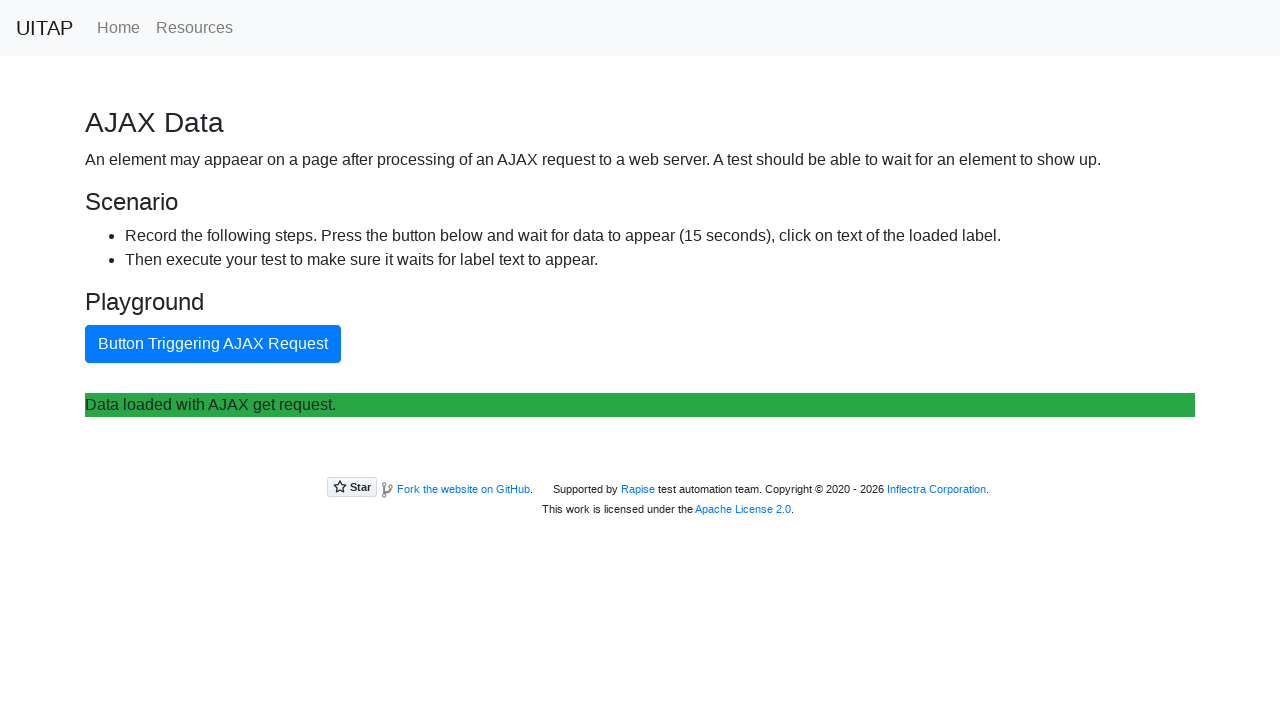